Navigates to the React shopping cart demo site and verifies the page loads

Starting URL: http://react-shopping-cart-67954.firebaseapp.com/

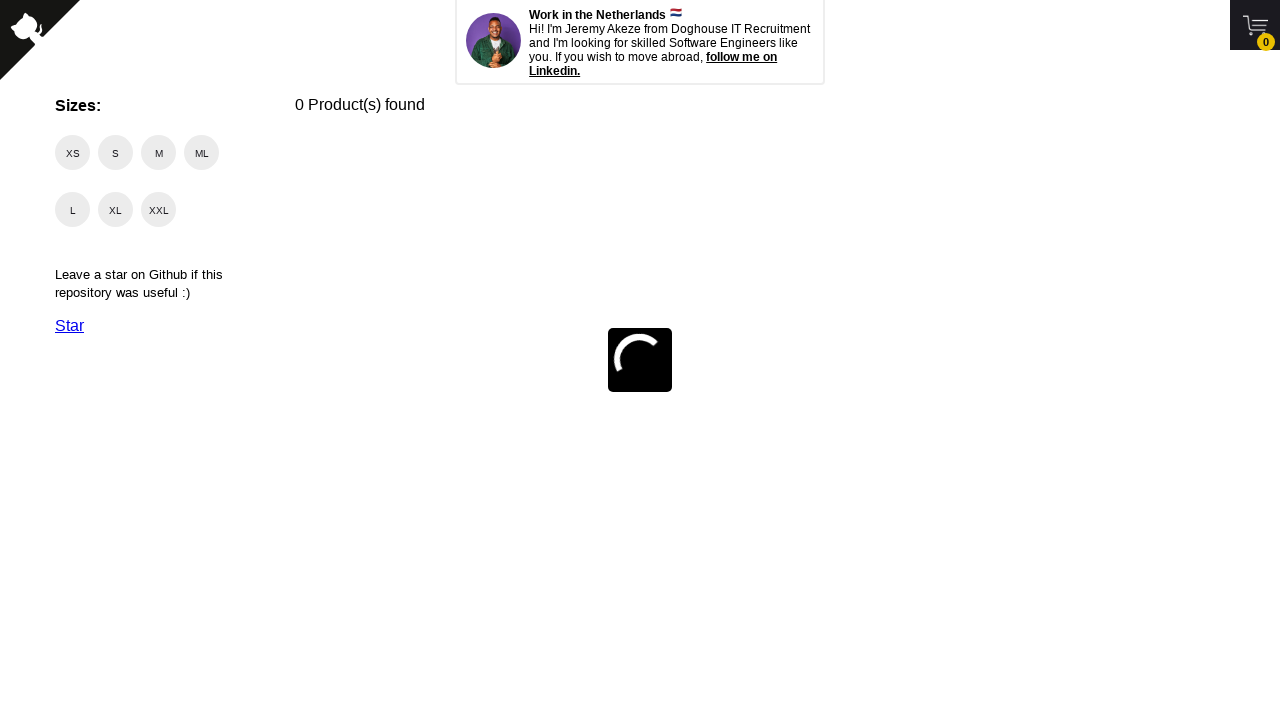

Waited for page to fully load with networkidle state
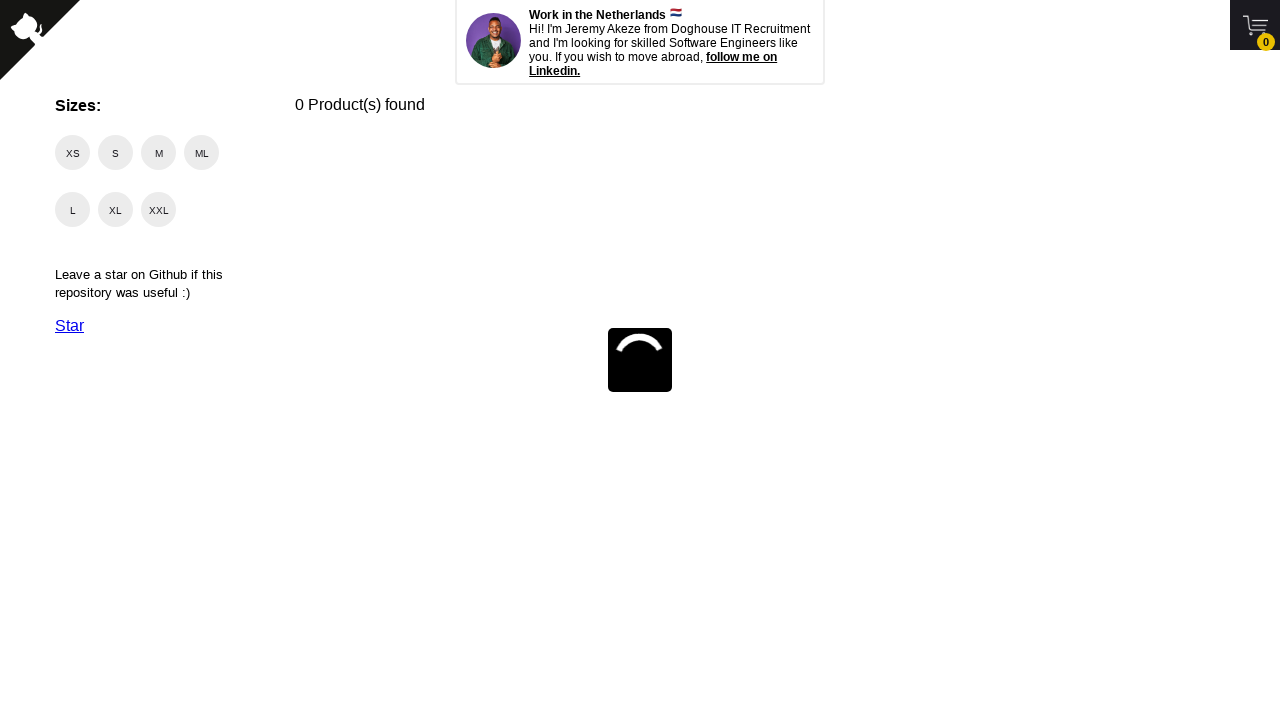

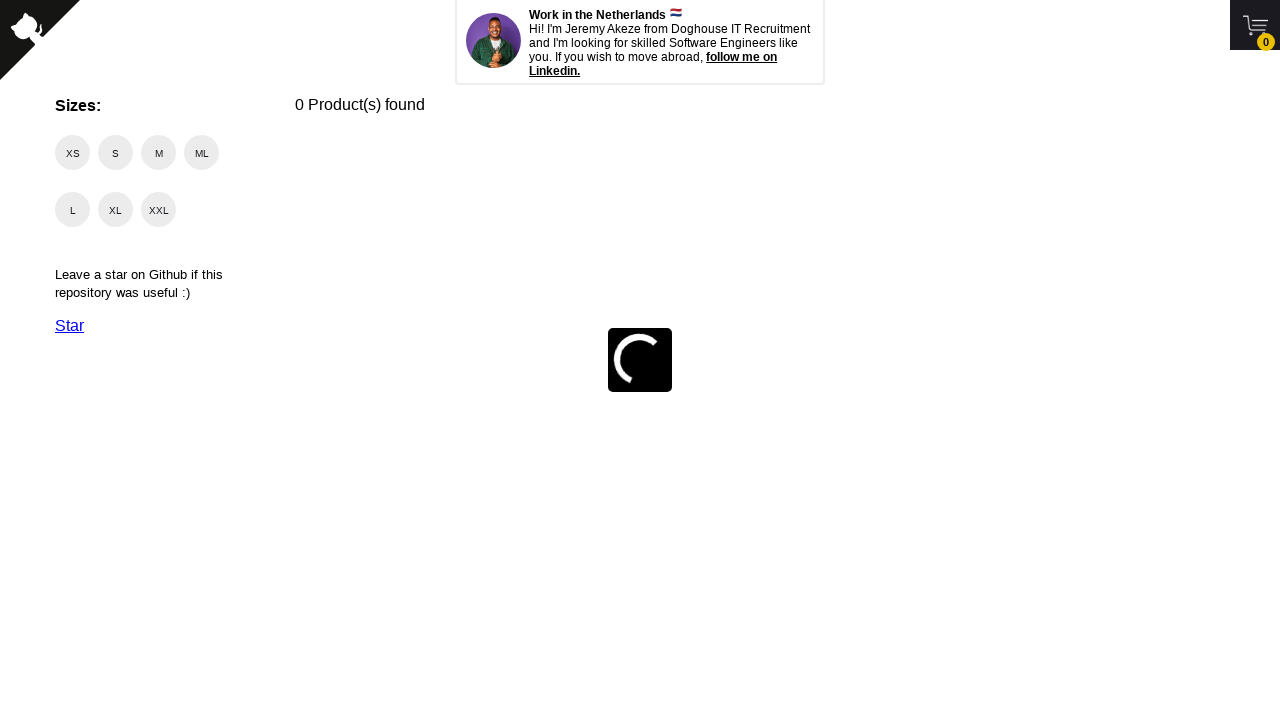